Tests the search bar functionality by entering text and verifying that the clear button appears and can be clicked to clear the search

Starting URL: https://automationbookstore.dev/

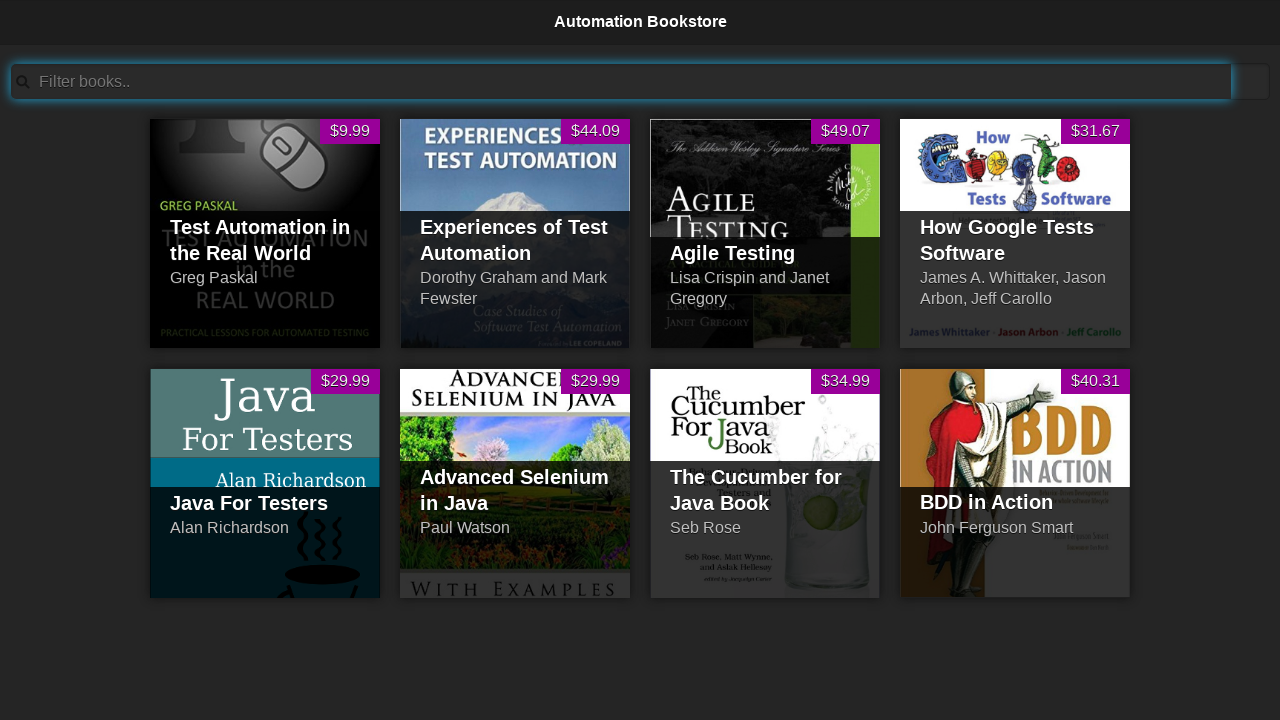

Entered 'Test' in the search bar on #searchBar
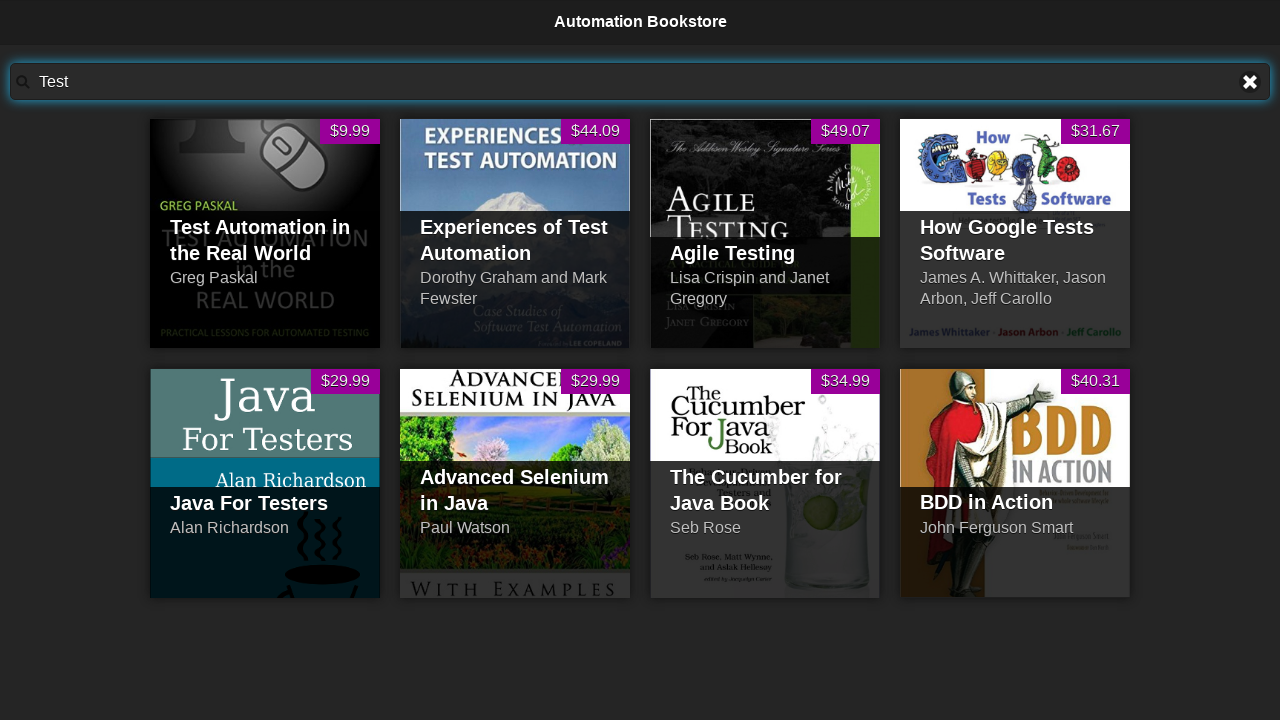

Clear button appeared in search bar
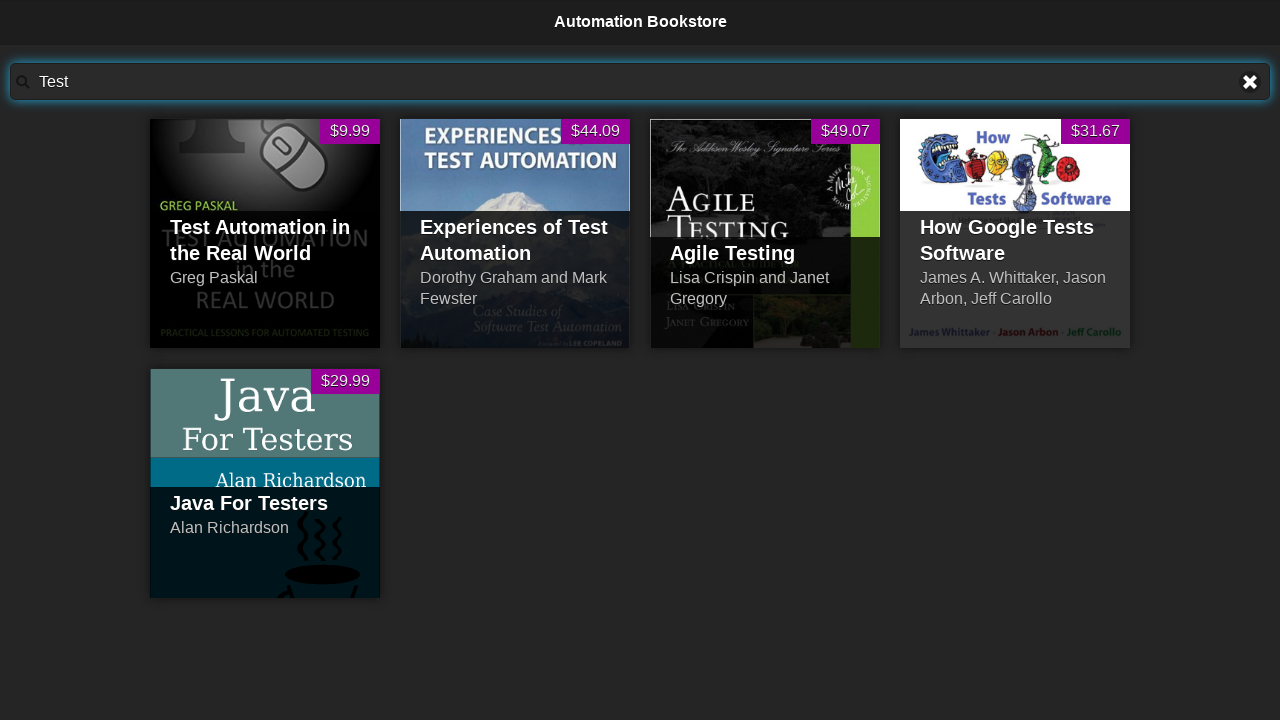

Located the clear button element
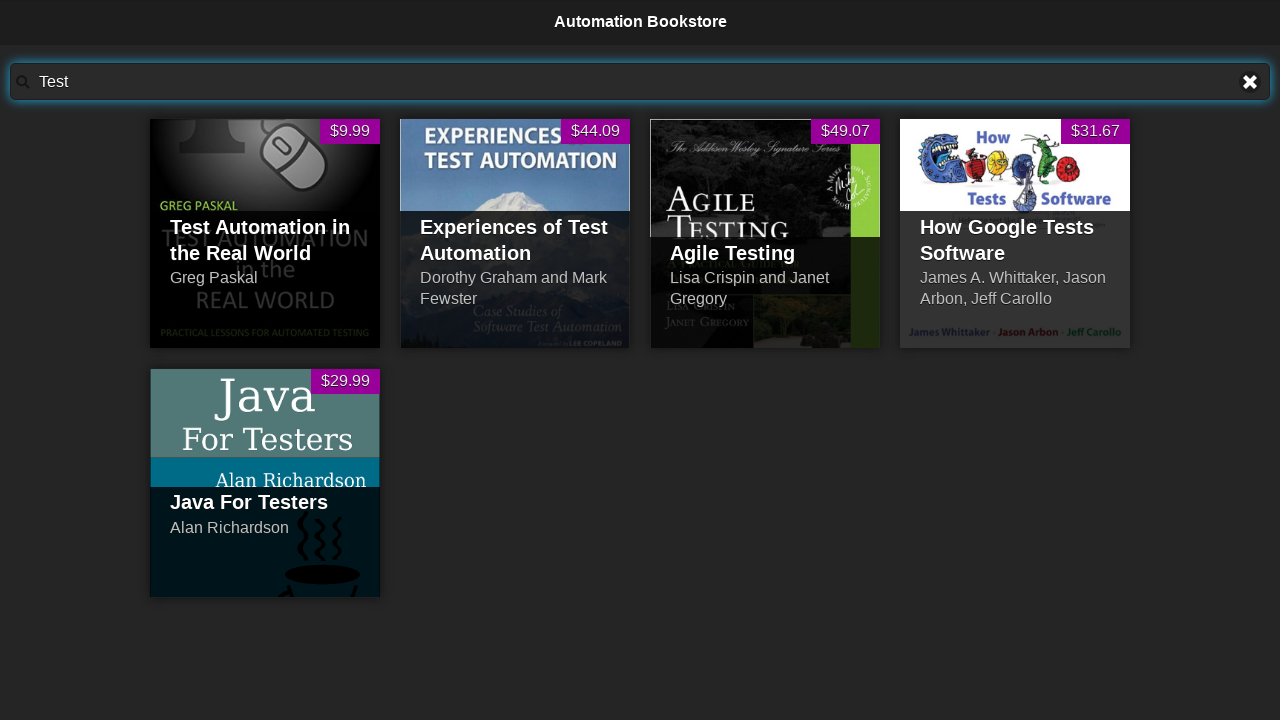

Clicked the clear button to clear the search text at (1250, 82) on a[title='Clear text']
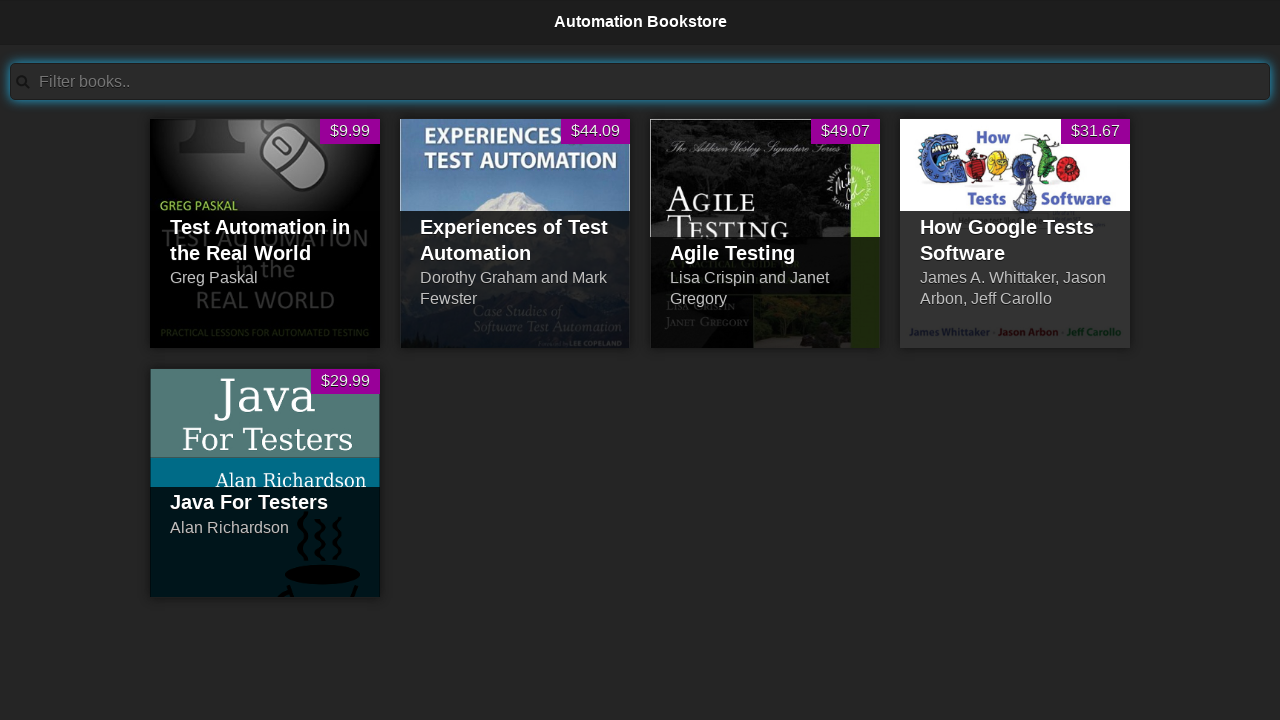

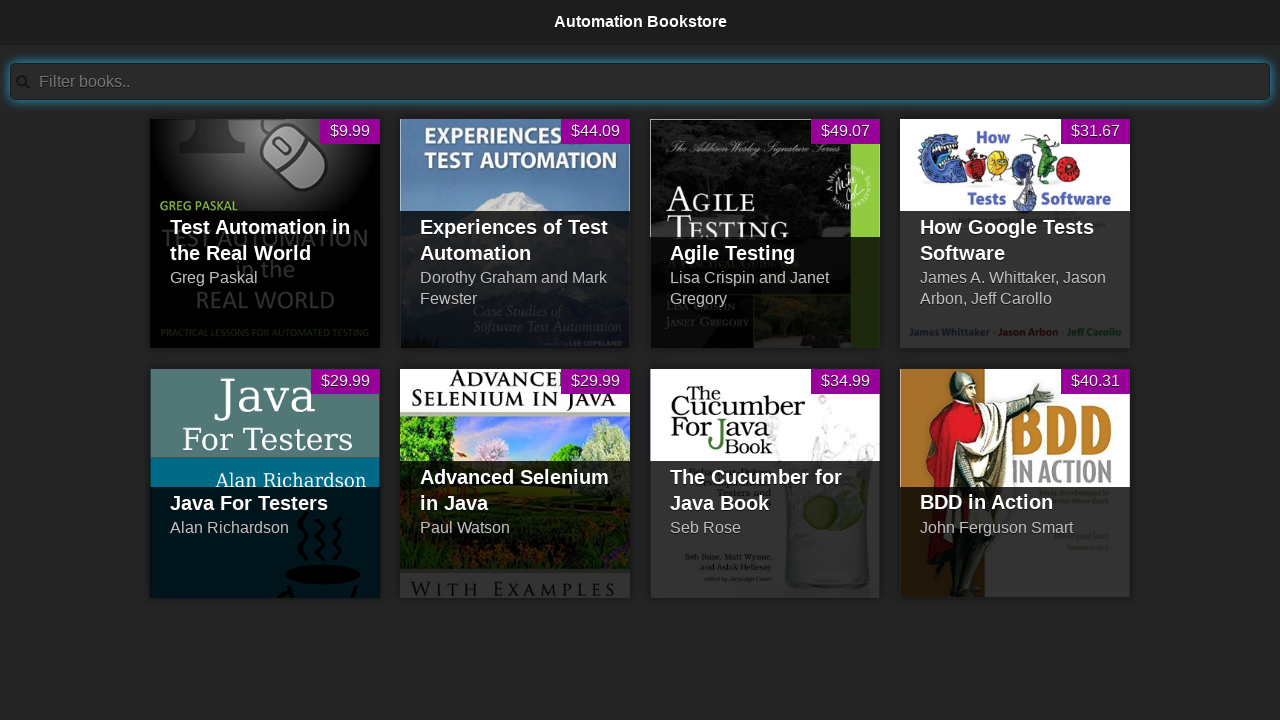